Tests modal window handling by waiting for an entry ad modal to appear and clicking the close button to dismiss it

Starting URL: https://the-internet.herokuapp.com/entry_ad

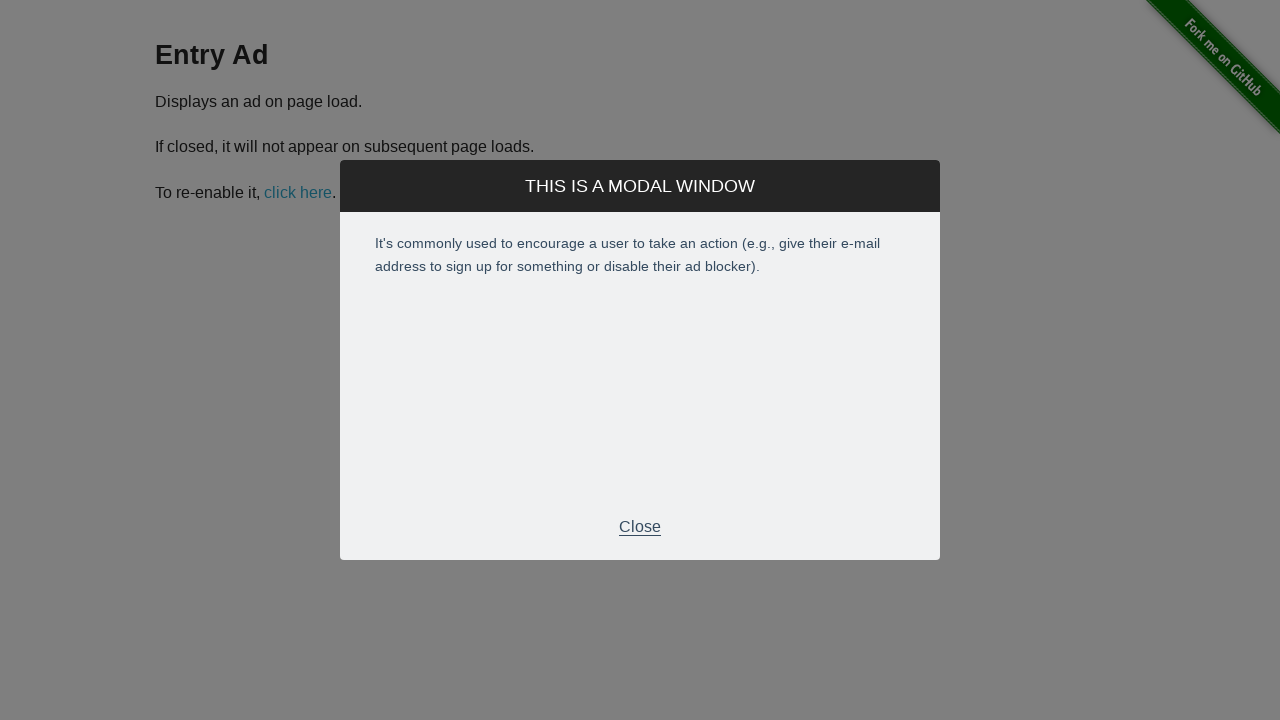

Waited for modal close button to be visible in modal footer
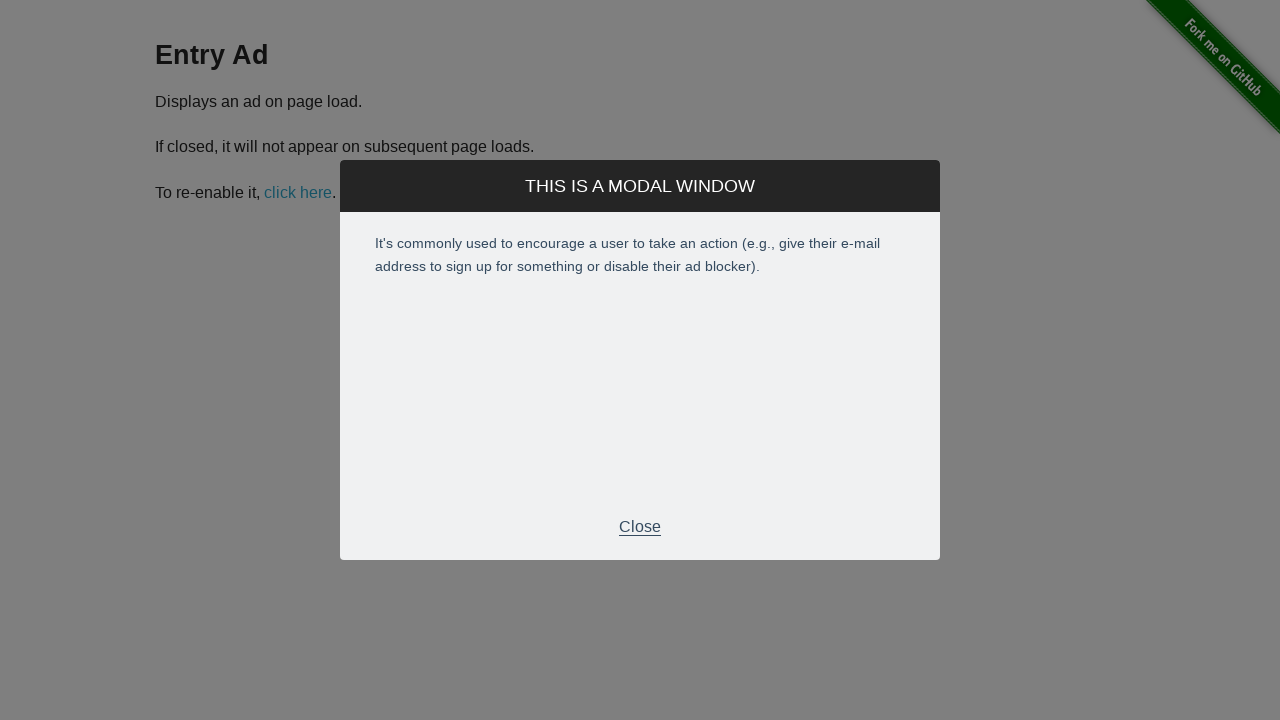

Clicked the close button in the modal footer at (640, 527) on .modal-footer
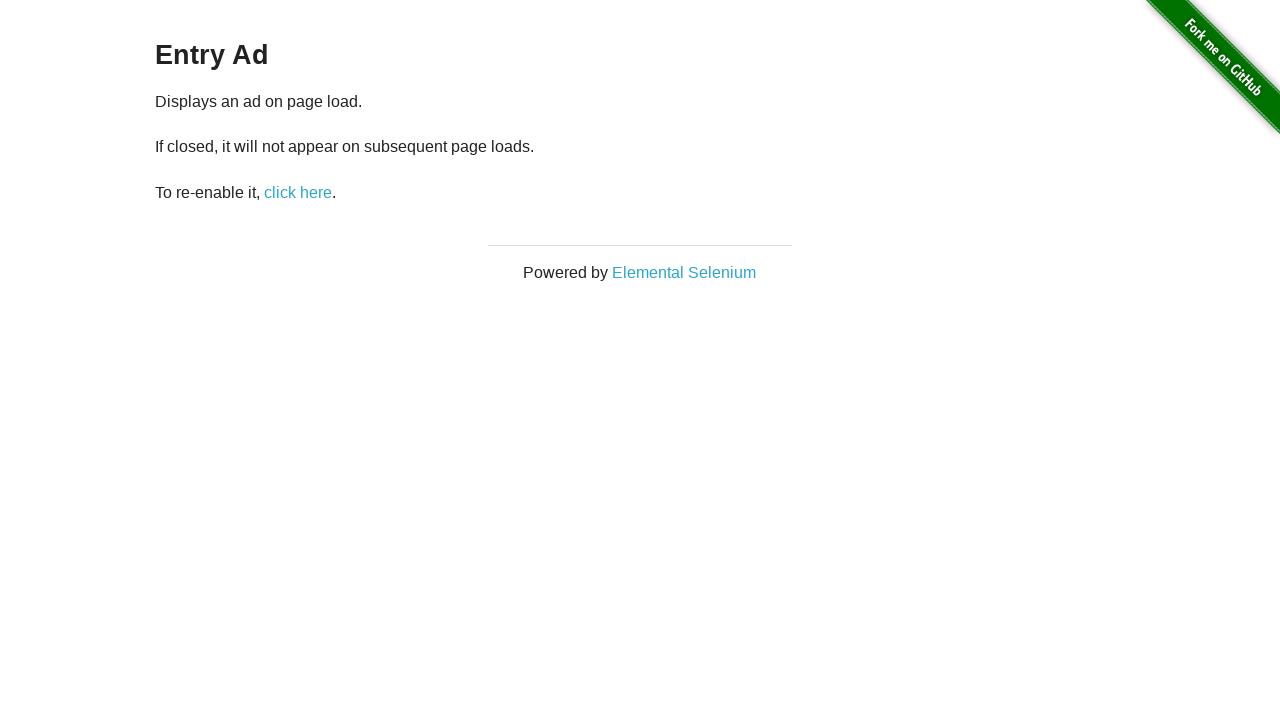

Confirmed modal window is closed and hidden
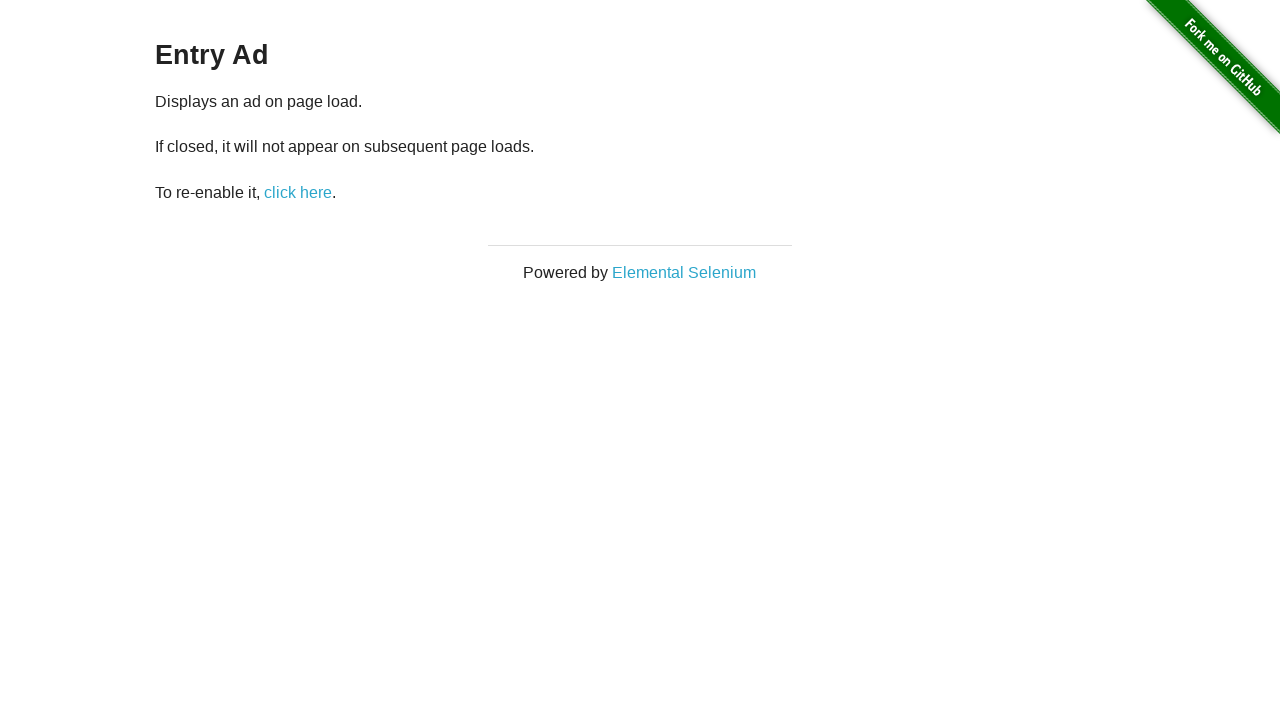

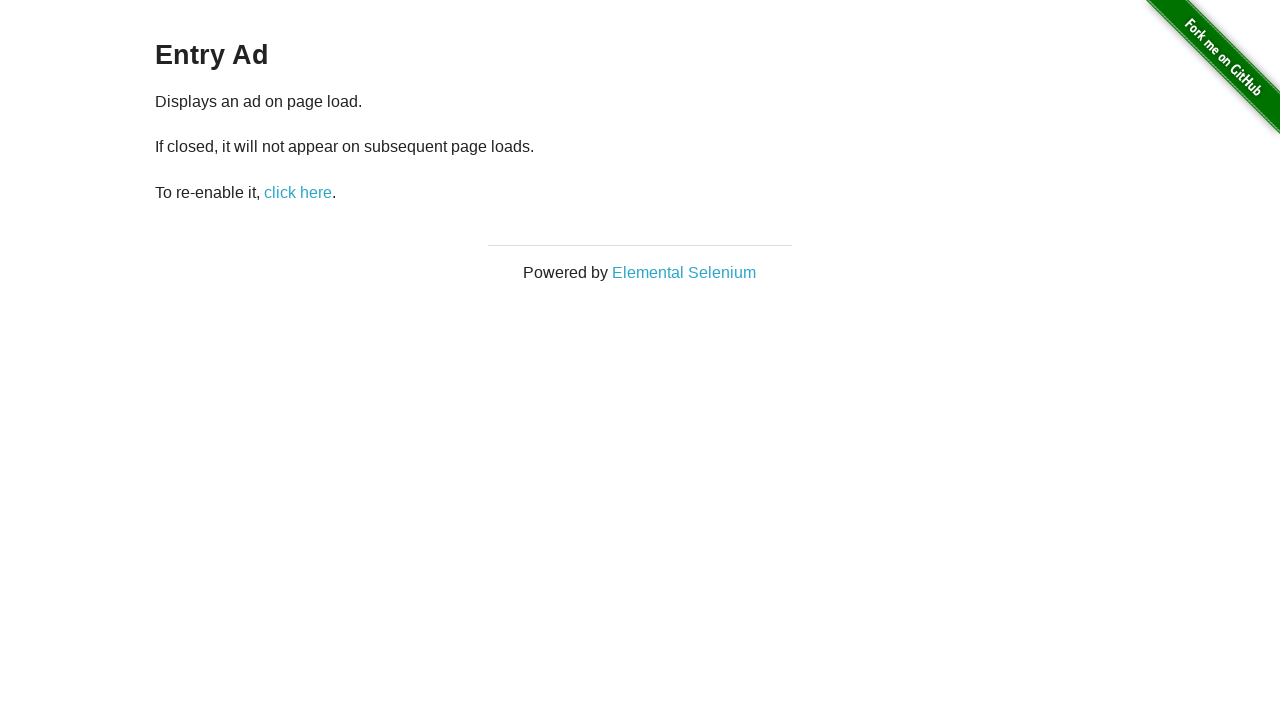